Tests frame handling by locating a frame by URL and filling a text input field within that frame

Starting URL: https://ui.vision/demo/webtest/frames/

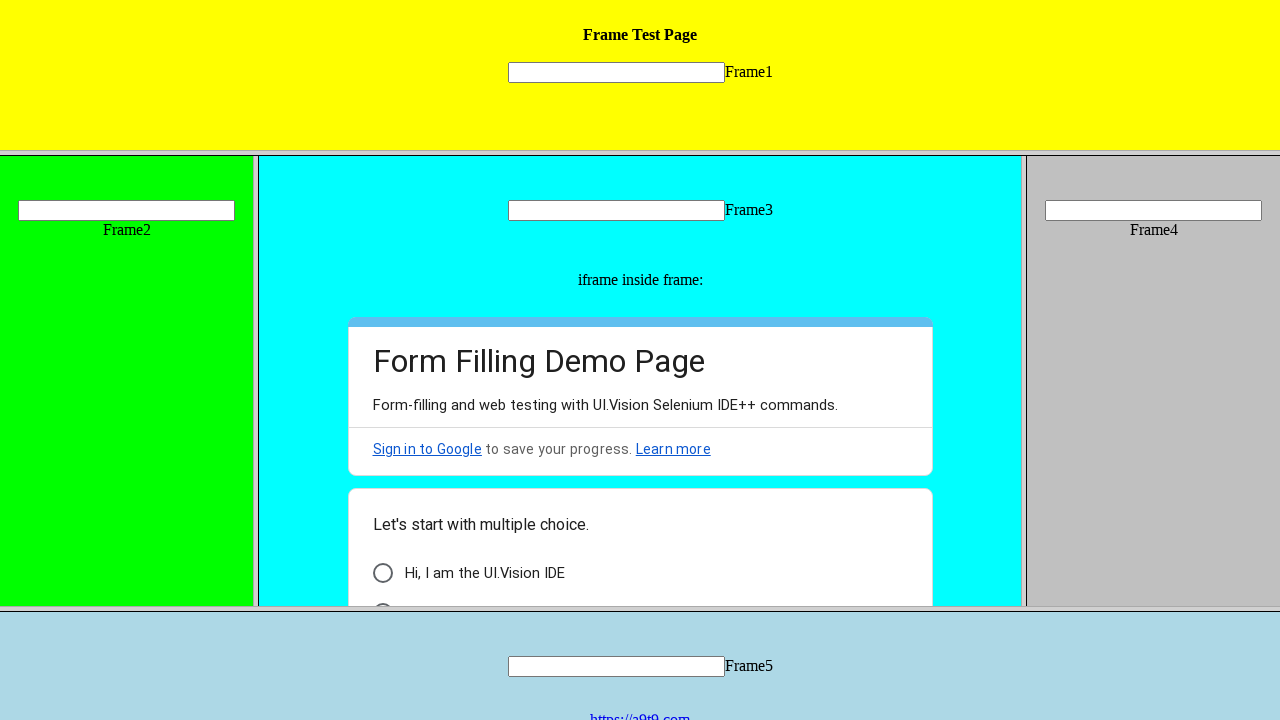

Located frame by URL: https://ui.vision/demo/webtest/frames/frame_1.html
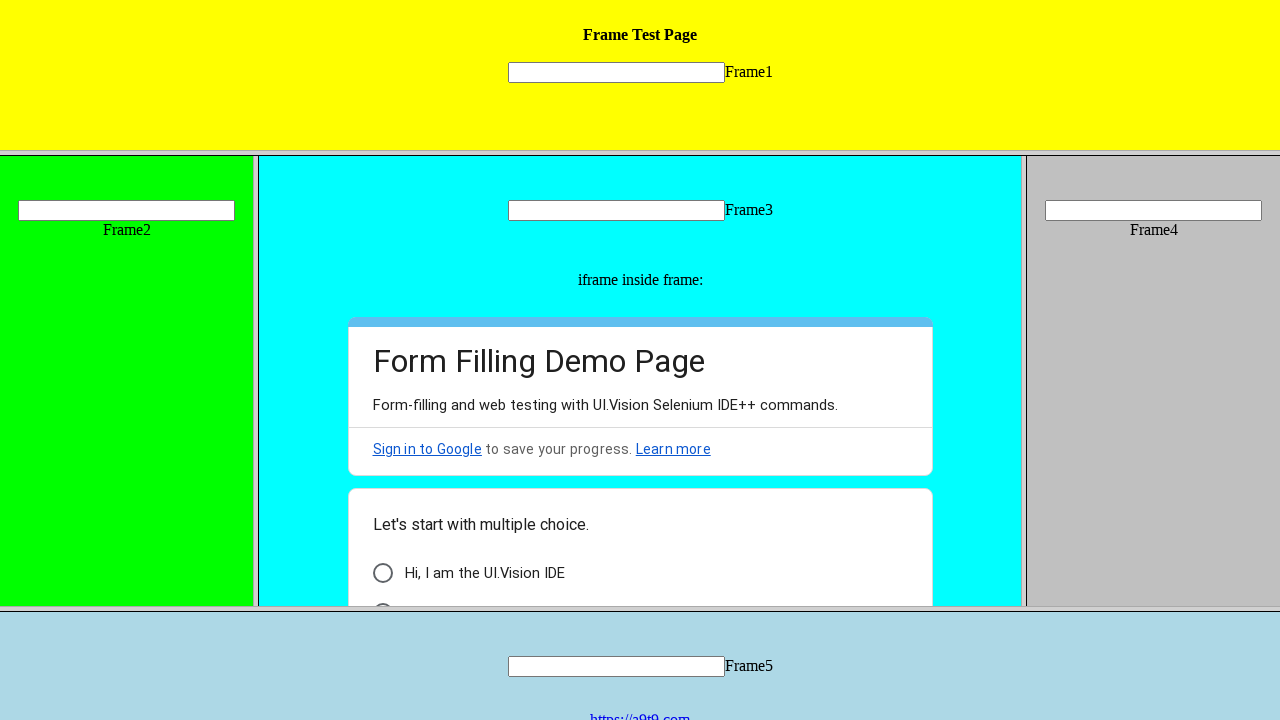

Filled text input field 'mytext1' in frame with 'Testing frame' on input[name="mytext1"]
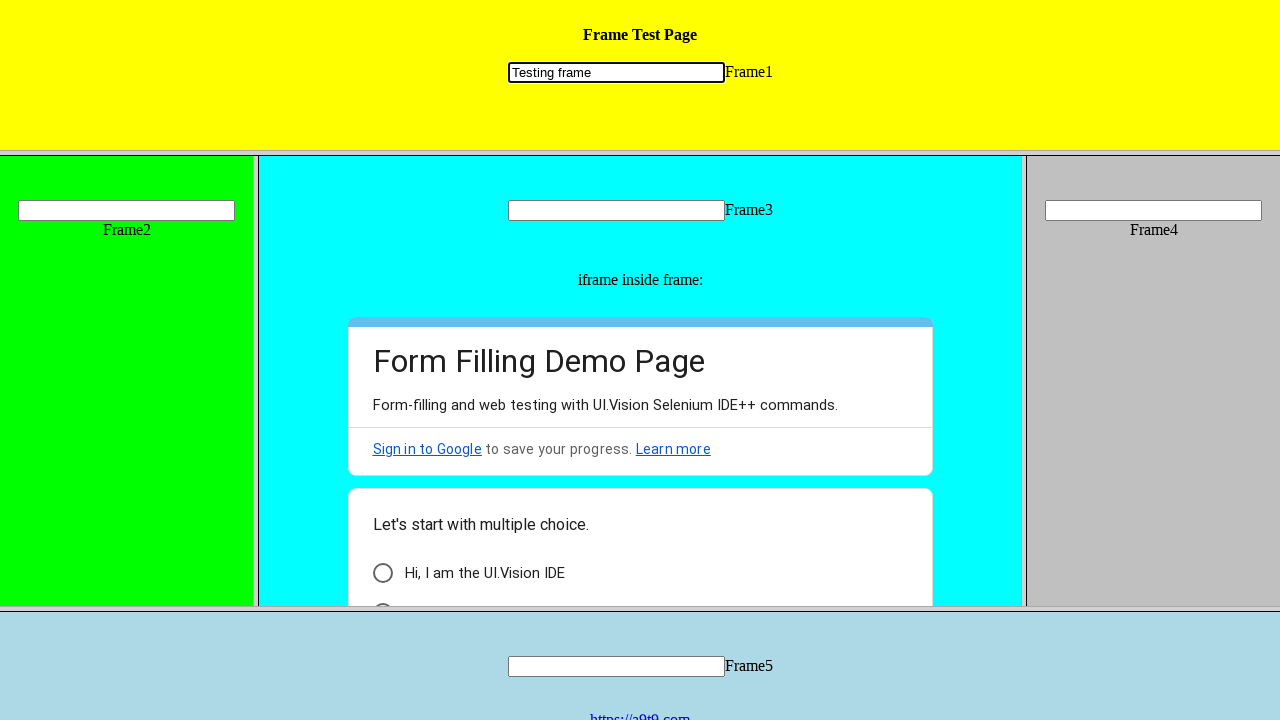

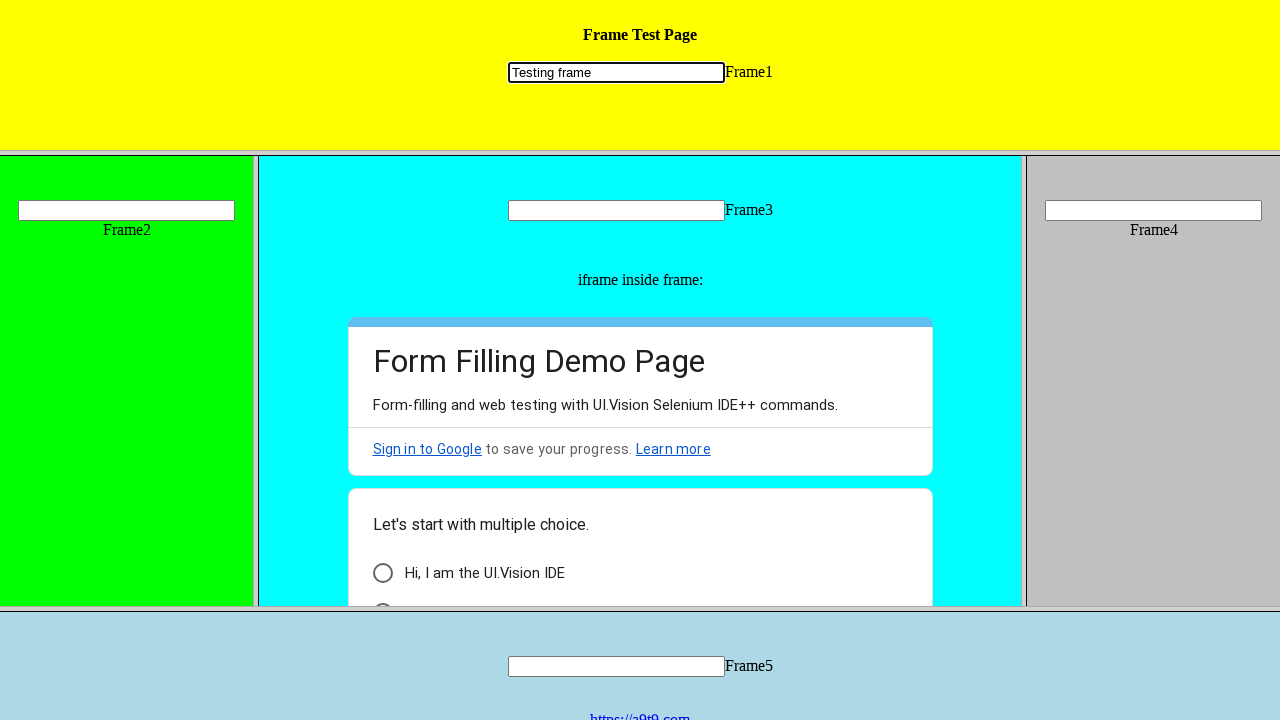